Tests the forgot password functionality by navigating to the password reset page, filling in email and new password fields, and submitting the form to save a new password.

Starting URL: https://rahulshettyacademy.com/client

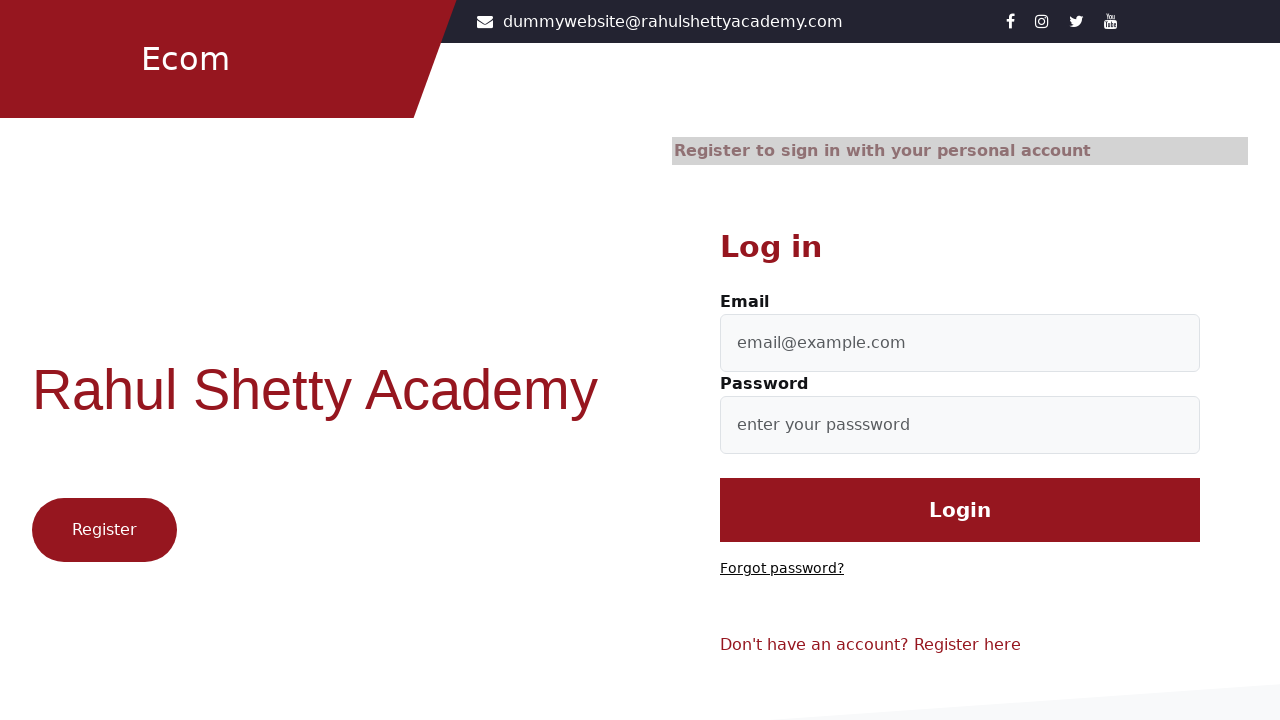

Clicked 'Forgot password?' link to navigate to password reset page at (782, 569) on text=Forgot password?
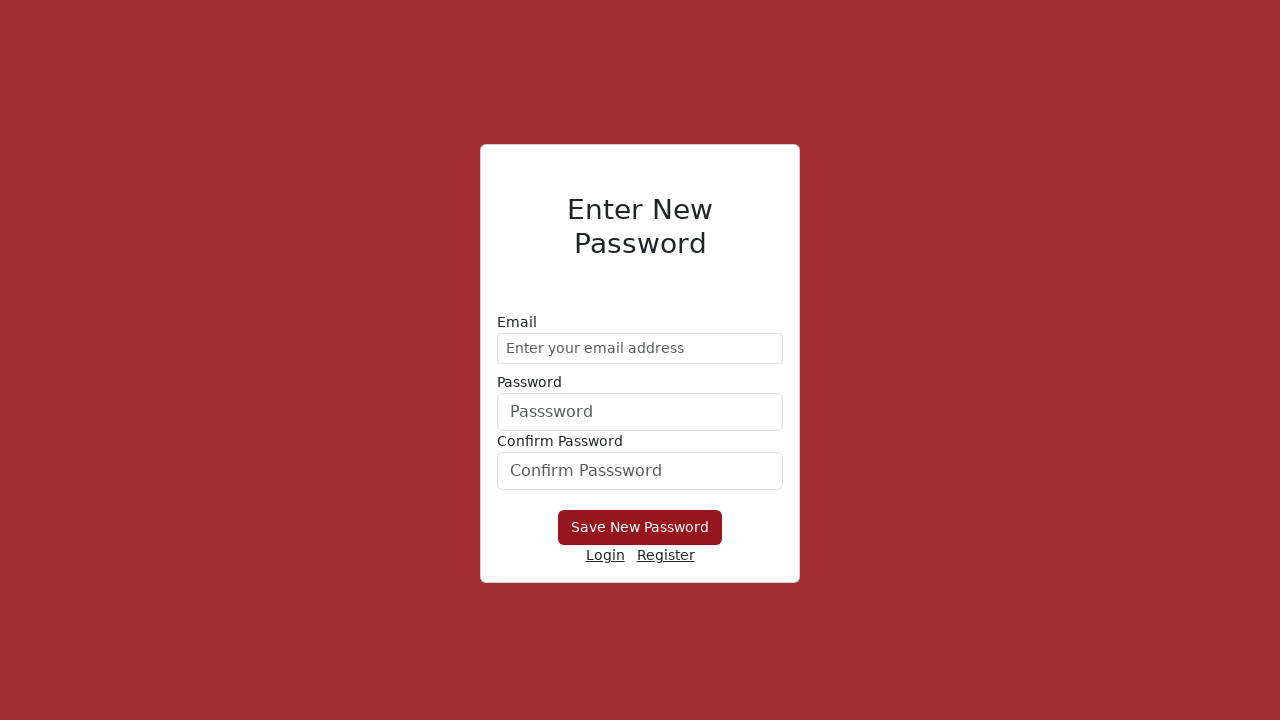

Filled email field with 'testuser_reset@gmail.com' on //form/div[1]/input
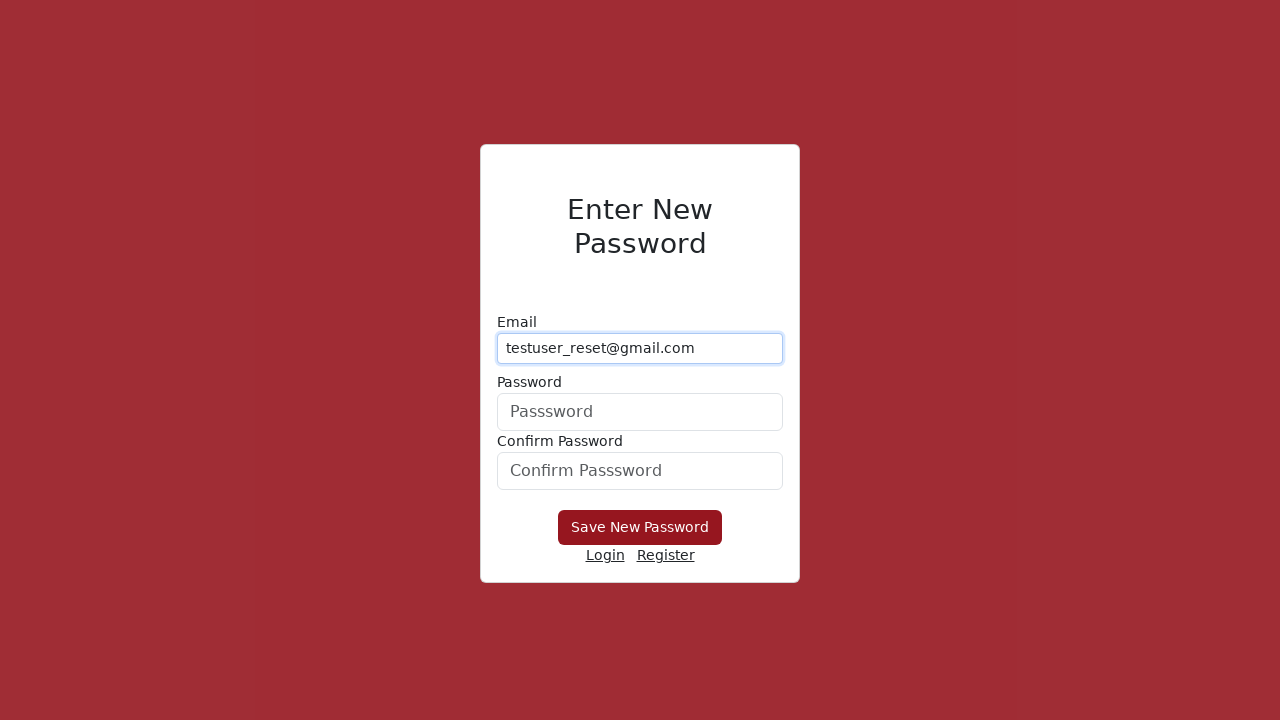

Filled new password field with 'SecurePass@9876' on form div:nth-child(2) input
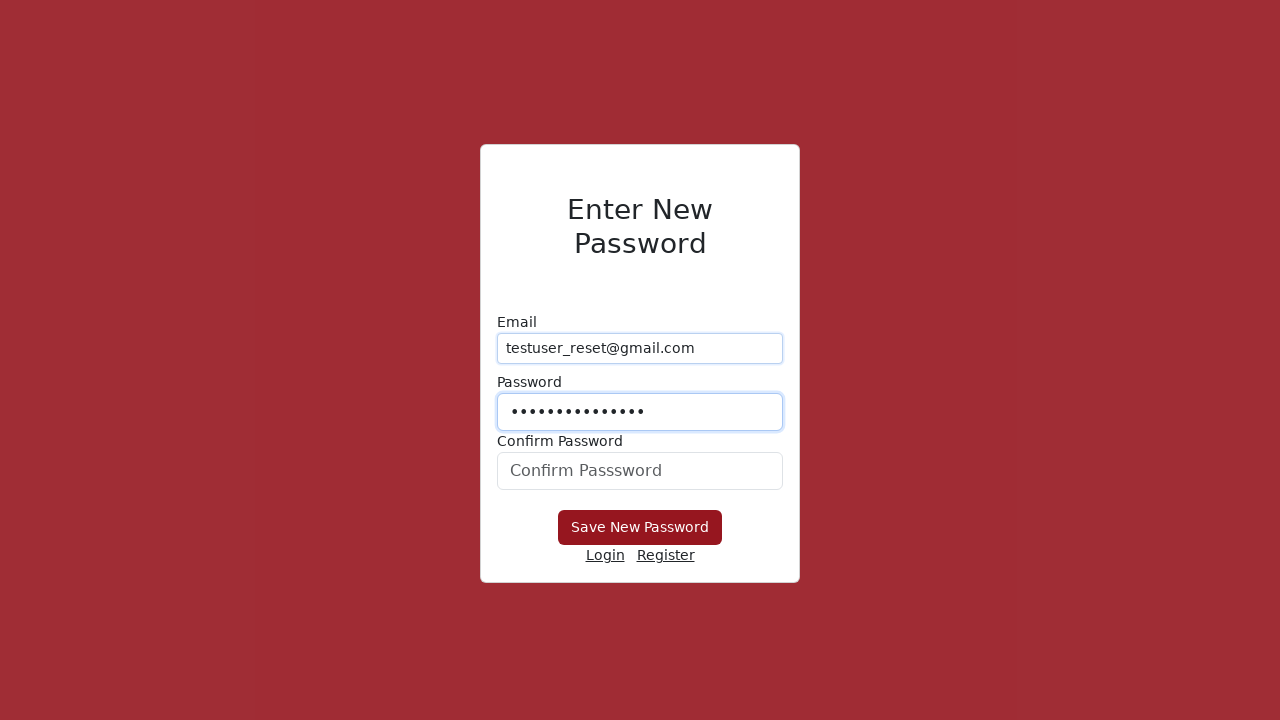

Filled confirm password field with 'SecurePass@9876' on #confirmPassword
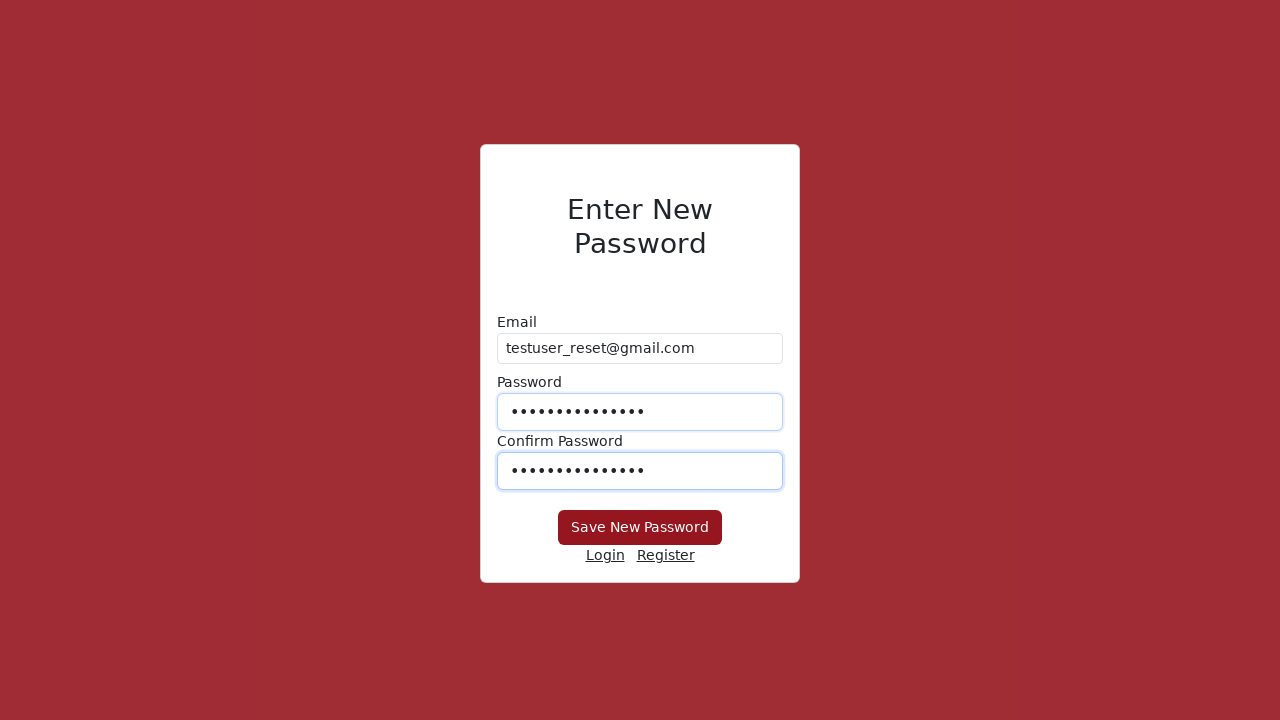

Clicked 'Save New Password' button to submit the password reset form at (640, 528) on xpath=//button[text()='Save New Password']
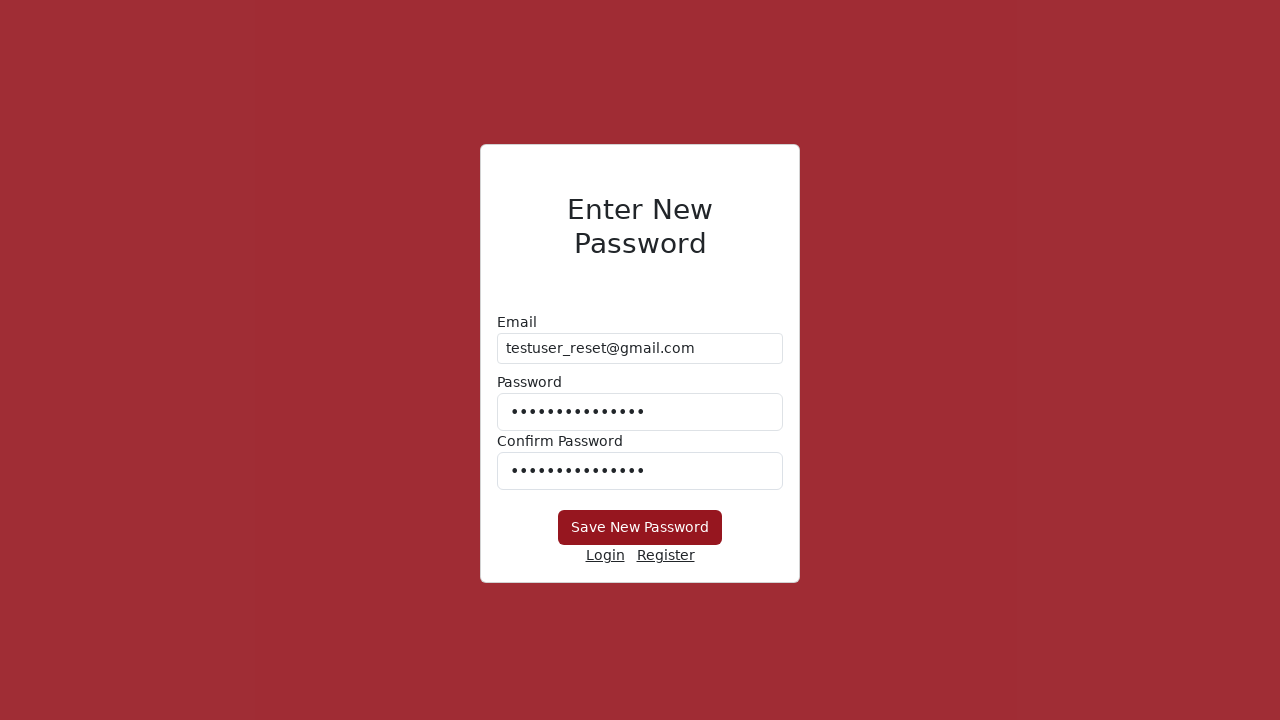

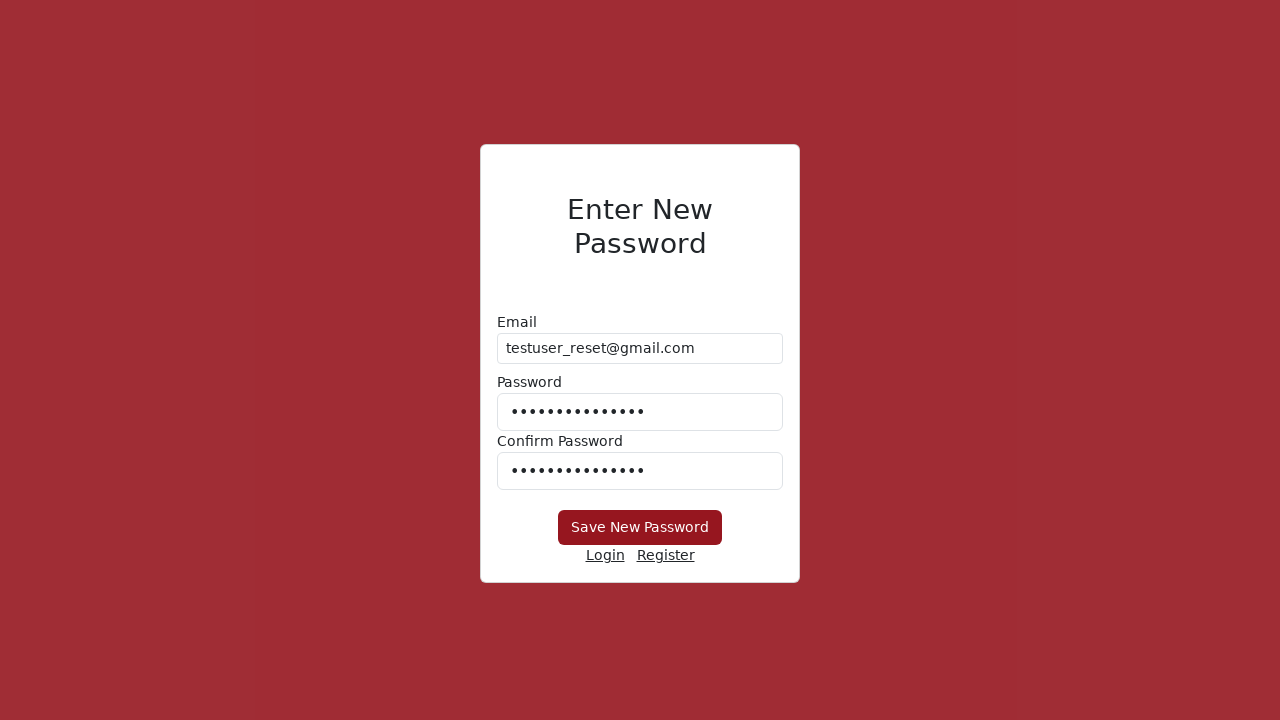